Tests hover functionality by navigating to a page with avatar images, hovering over the first avatar, and verifying that the additional user information caption becomes visible.

Starting URL: http://the-internet.herokuapp.com/hovers

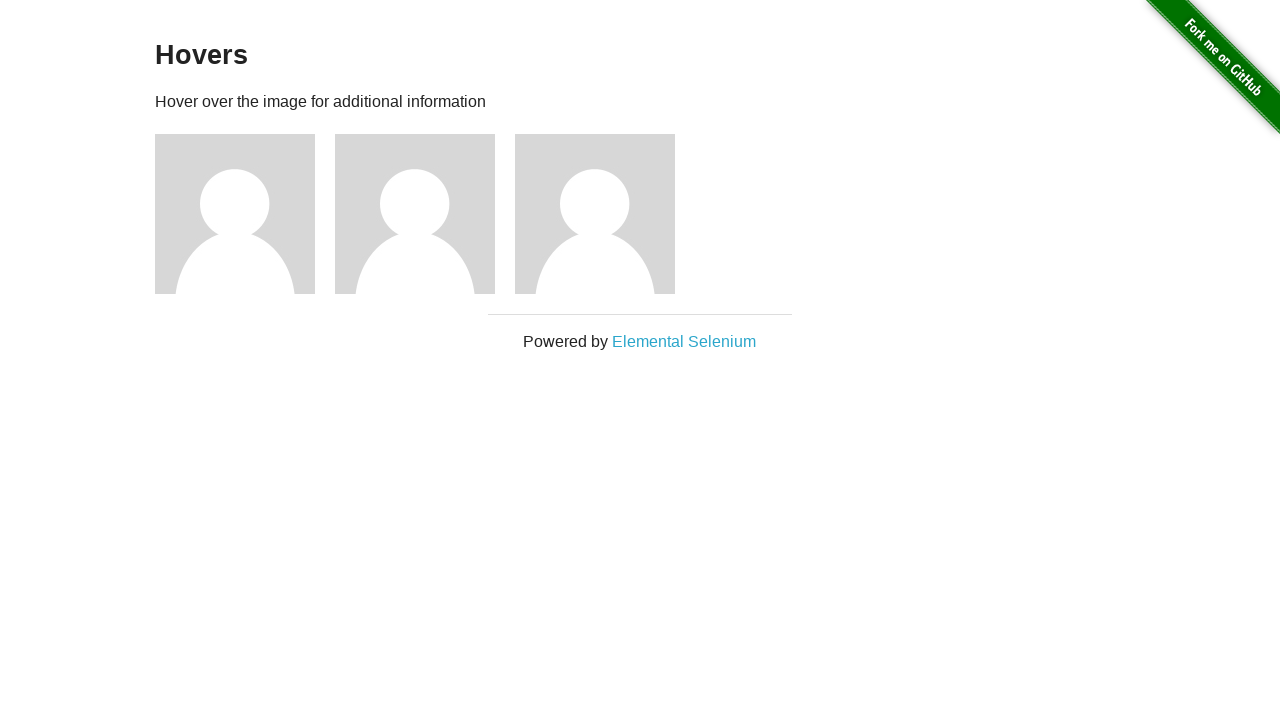

Navigated to hovers page
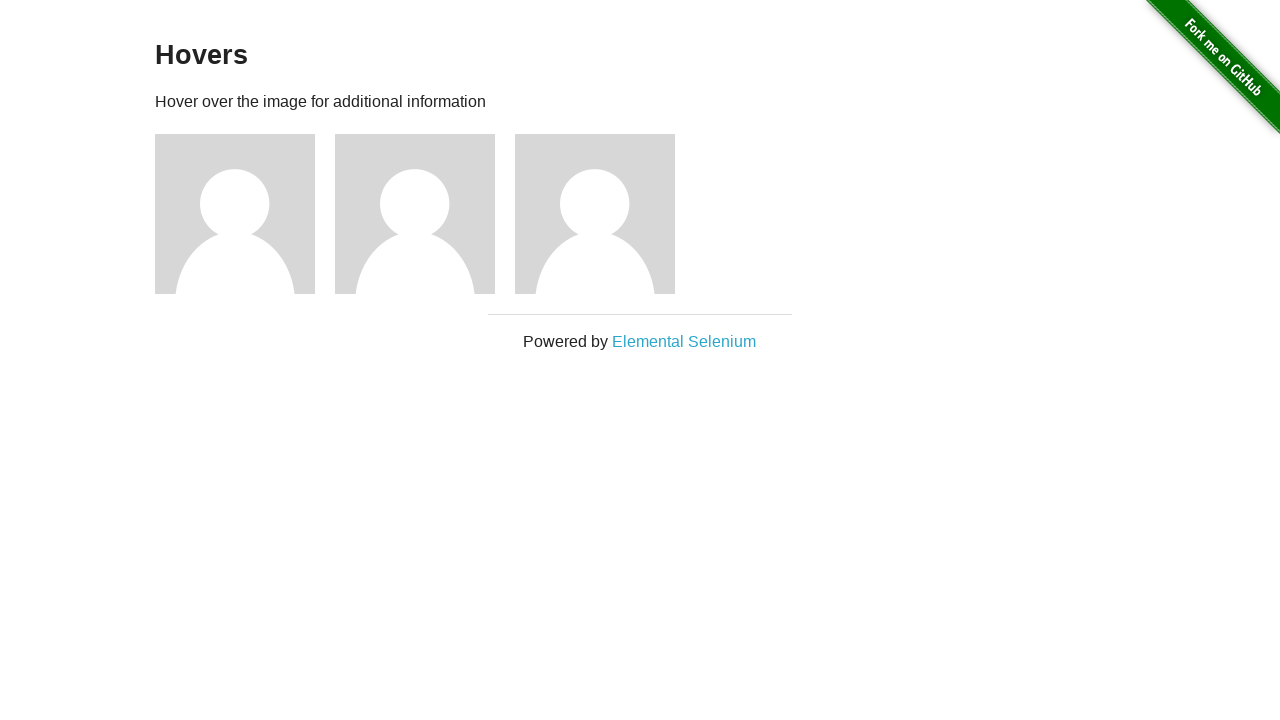

Located first avatar figure element
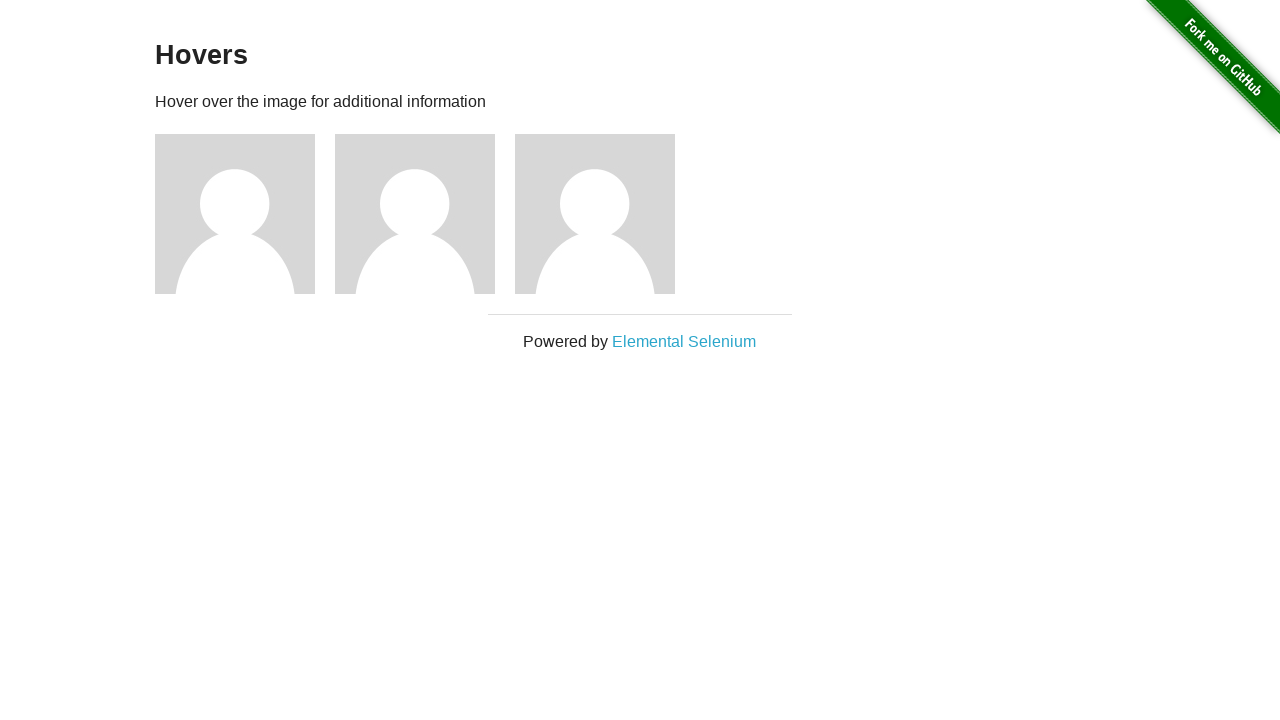

Hovered over first avatar at (245, 214) on .figure >> nth=0
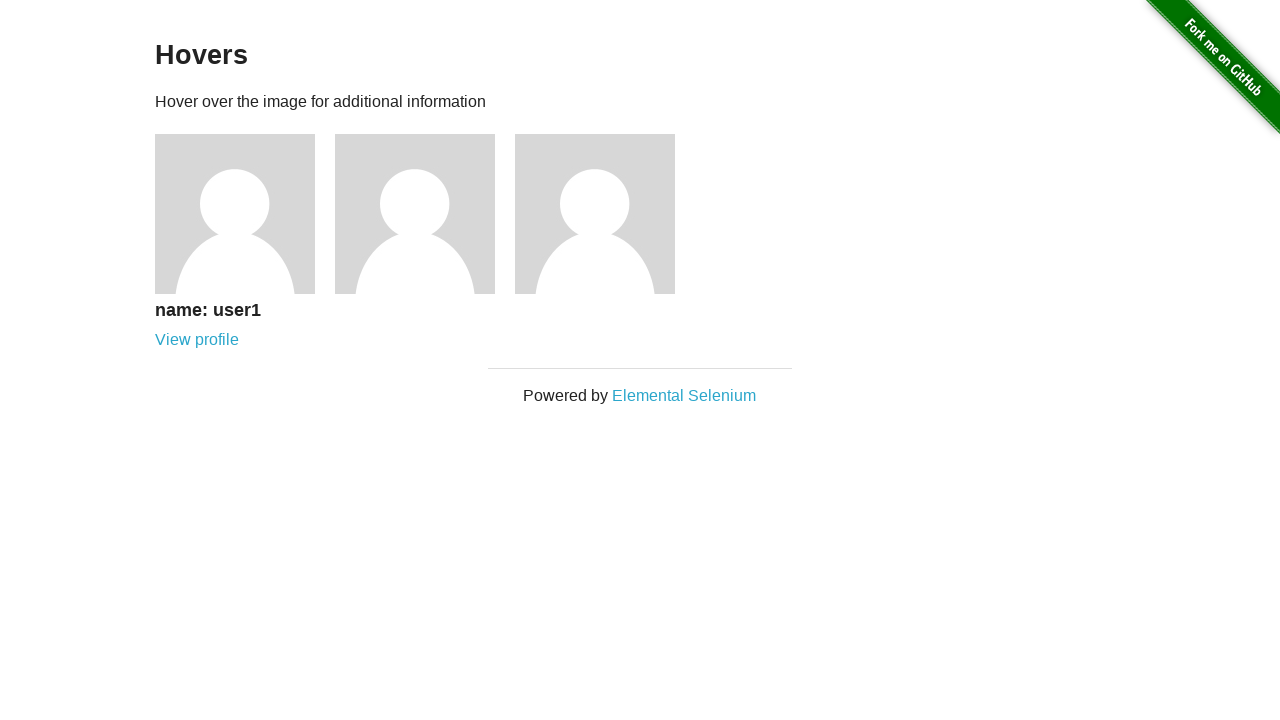

Waited for figcaption to become visible
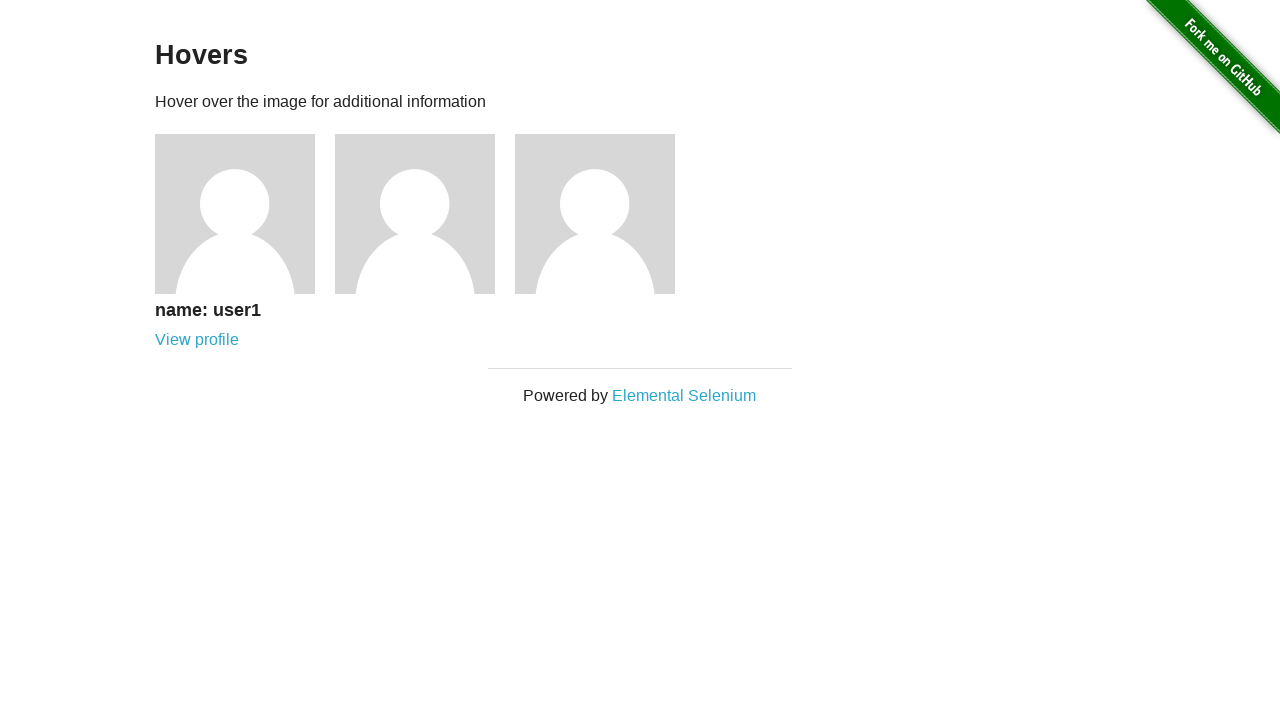

Located first figcaption element
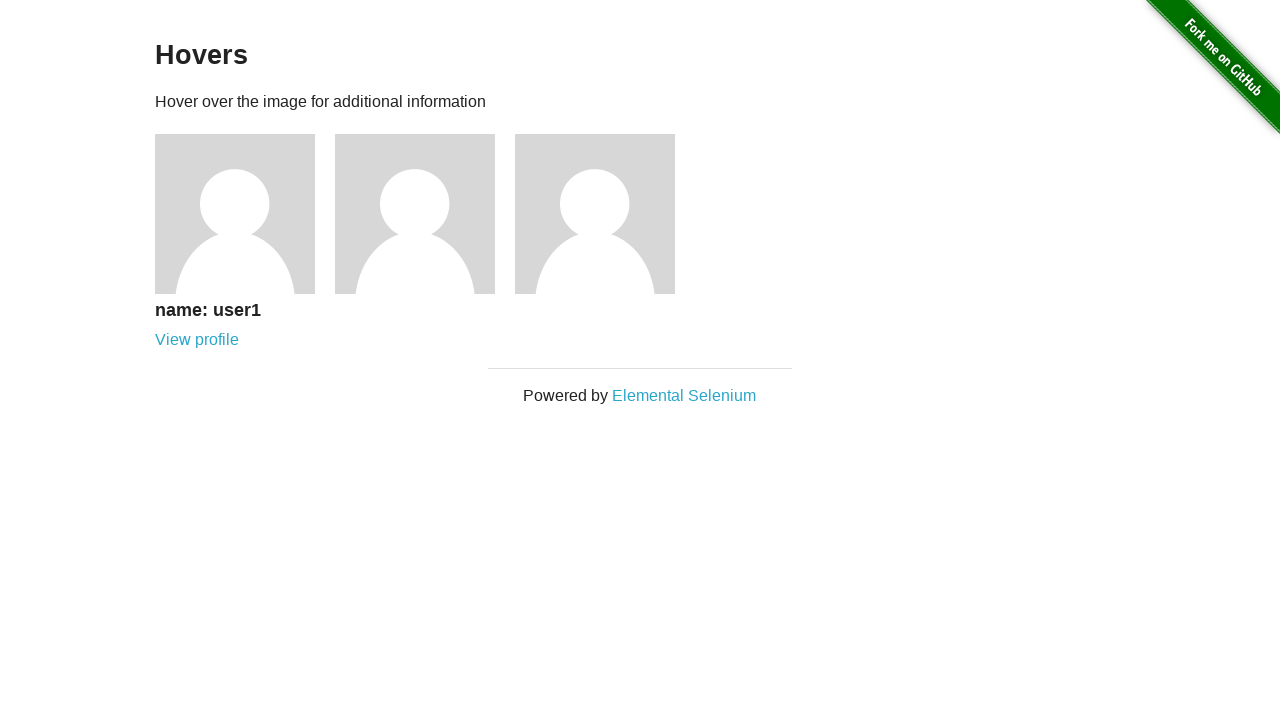

Verified that caption is visible after hover
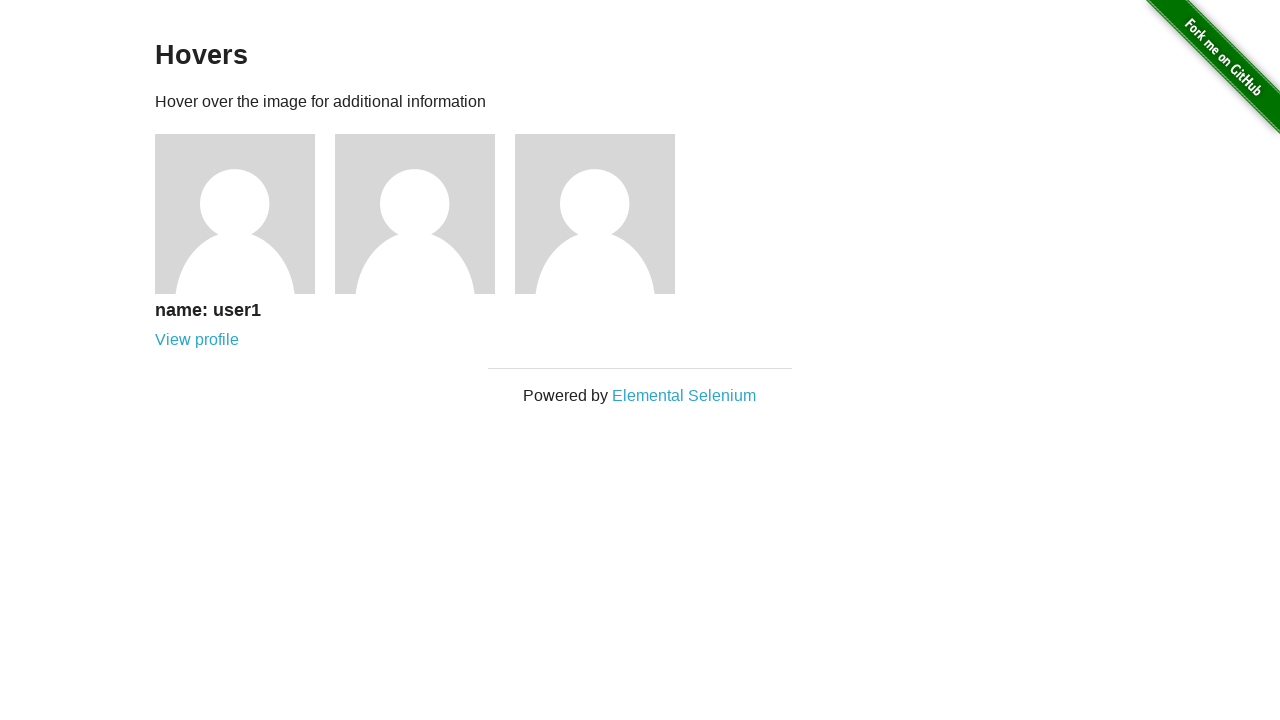

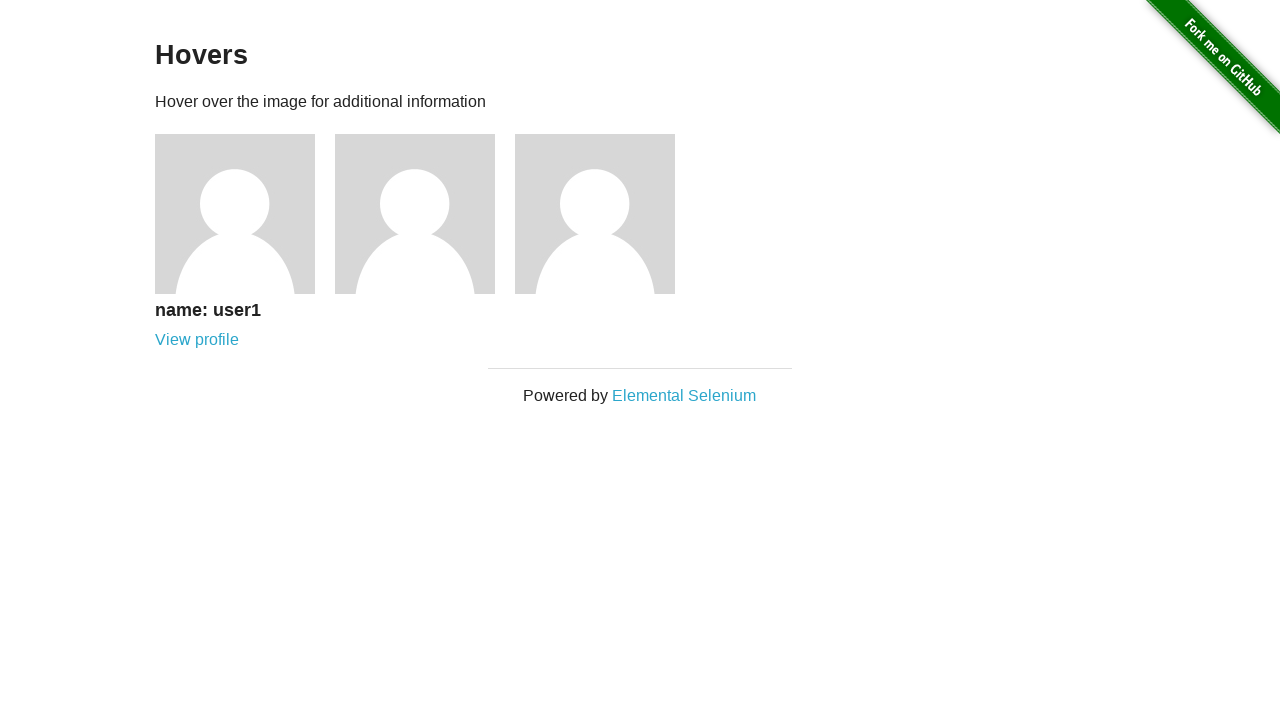